Tests a GFR (SKF) medical calculator by filling in patient data including age, sex, creatinine level, race, mass, and height within an iframe, then verifying multiple calculation results.

Starting URL: https://bymed.top/calc/%D1%81%D0%BA%D1%84-2148

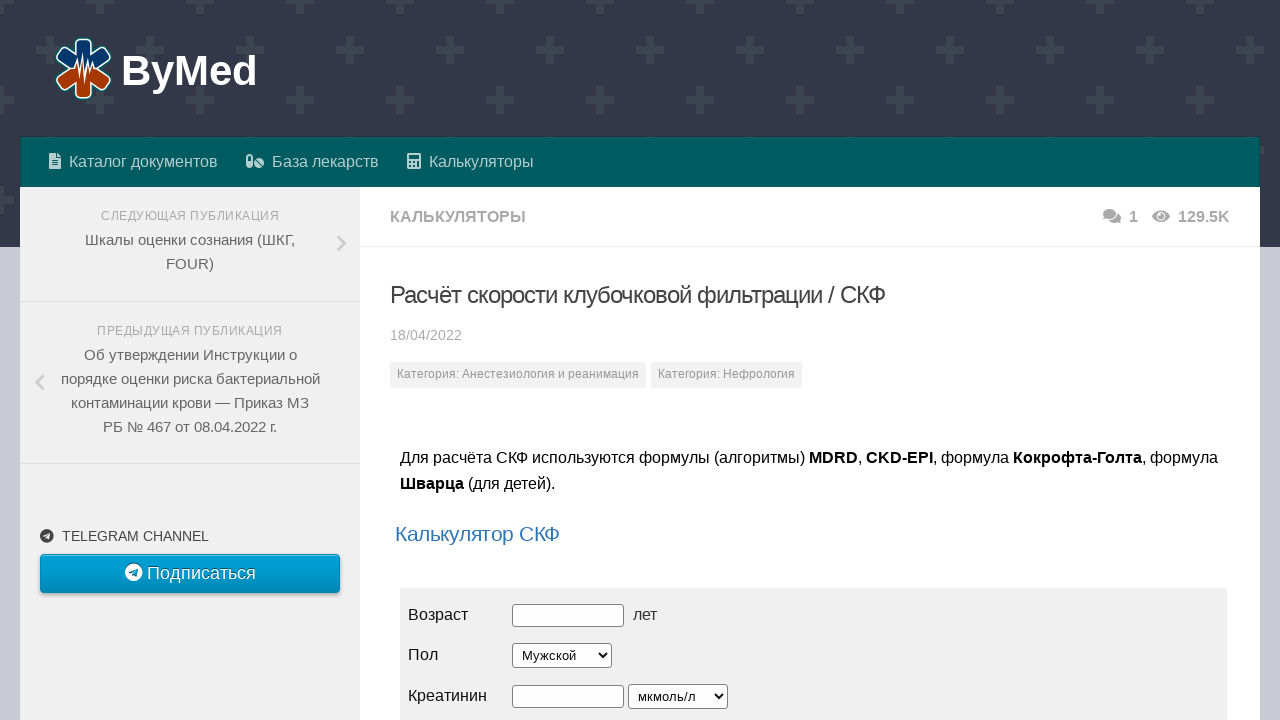

Located iframe containing the SKF calculator
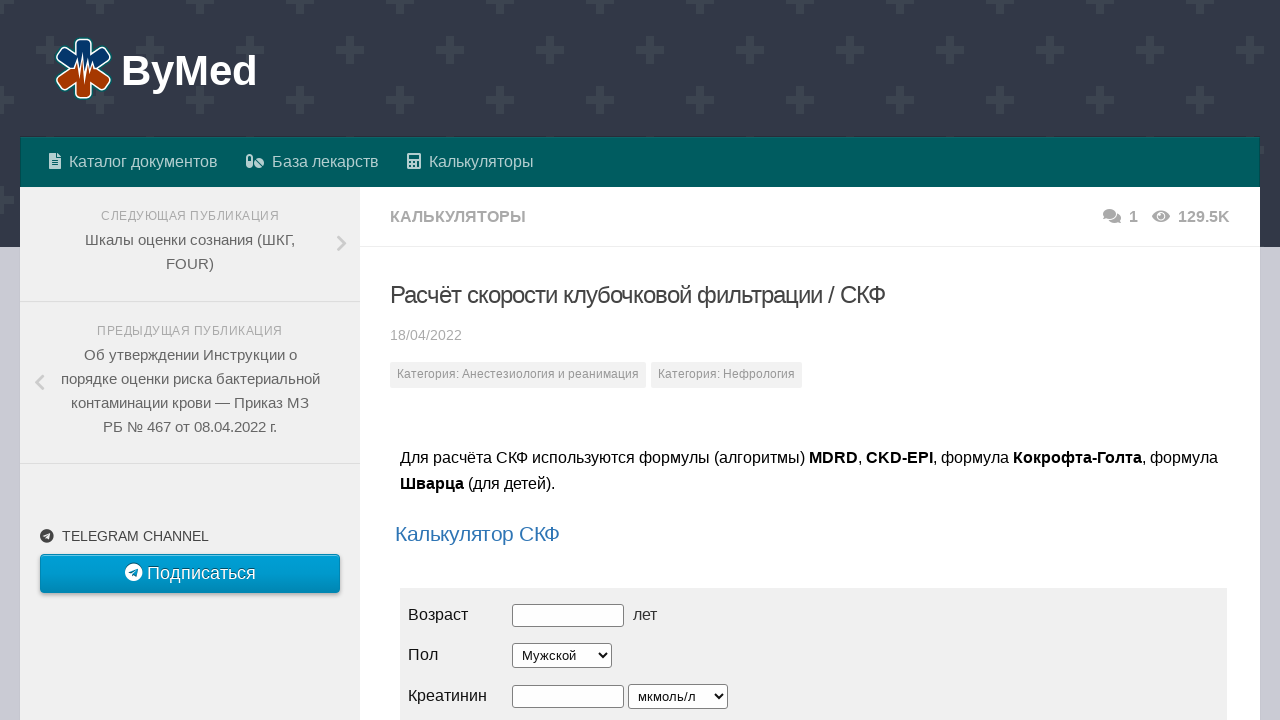

Filled age field with value 21 on iframe[src] >> nth=0 >> internal:control=enter-frame >> #age
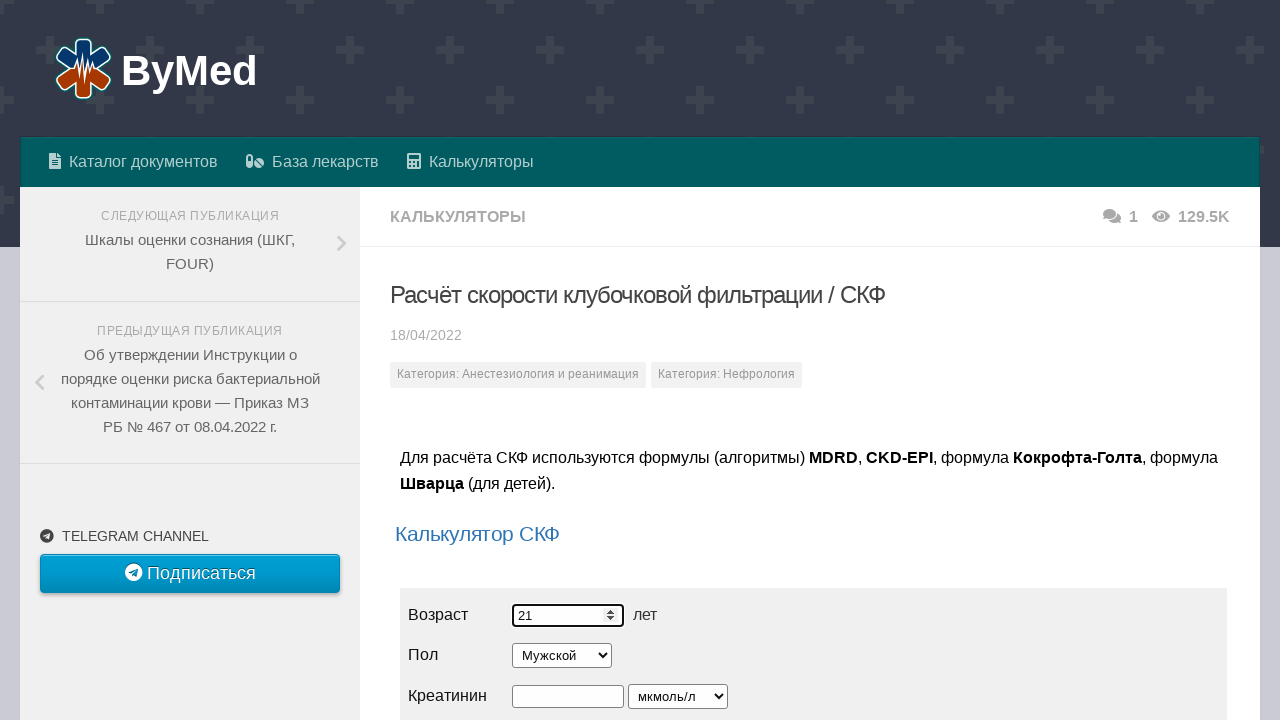

Selected sex as Female on iframe[src] >> nth=0 >> internal:control=enter-frame >> #sex
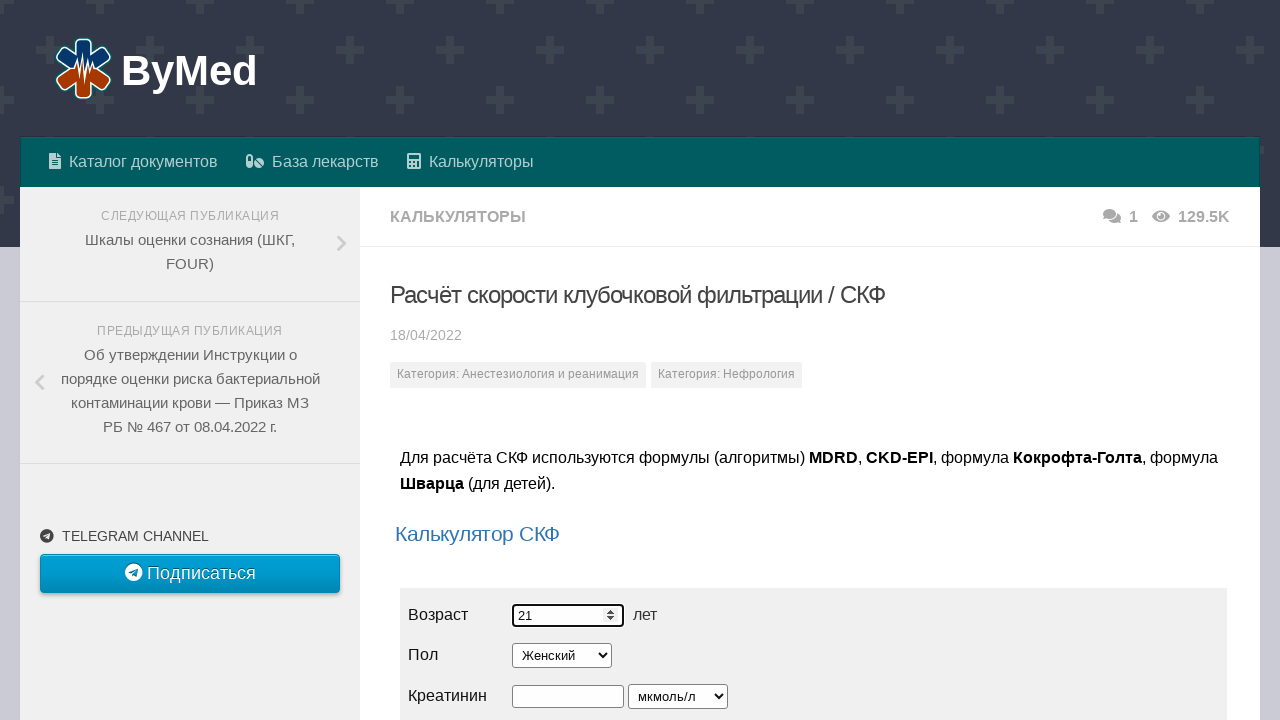

Filled creatinine field with value 85 on iframe[src] >> nth=0 >> internal:control=enter-frame >> #cr
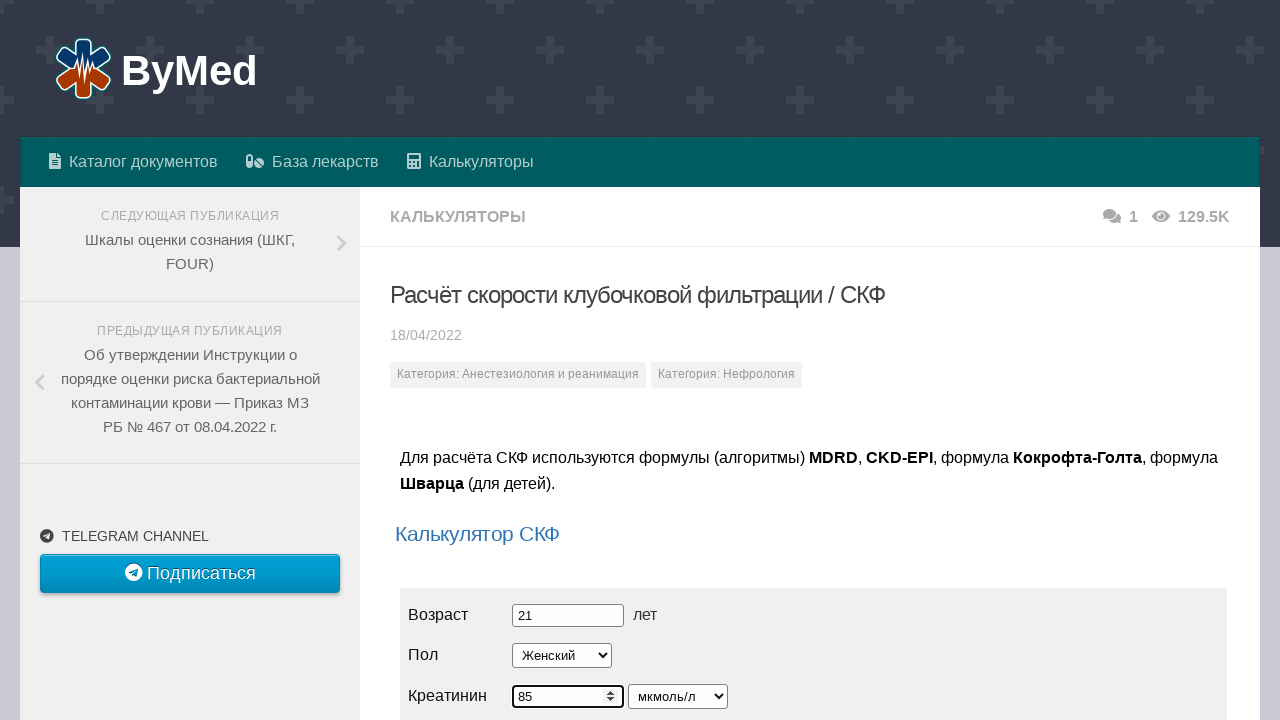

Selected first creatinine unit option on iframe[src] >> nth=0 >> internal:control=enter-frame >> #cr-size
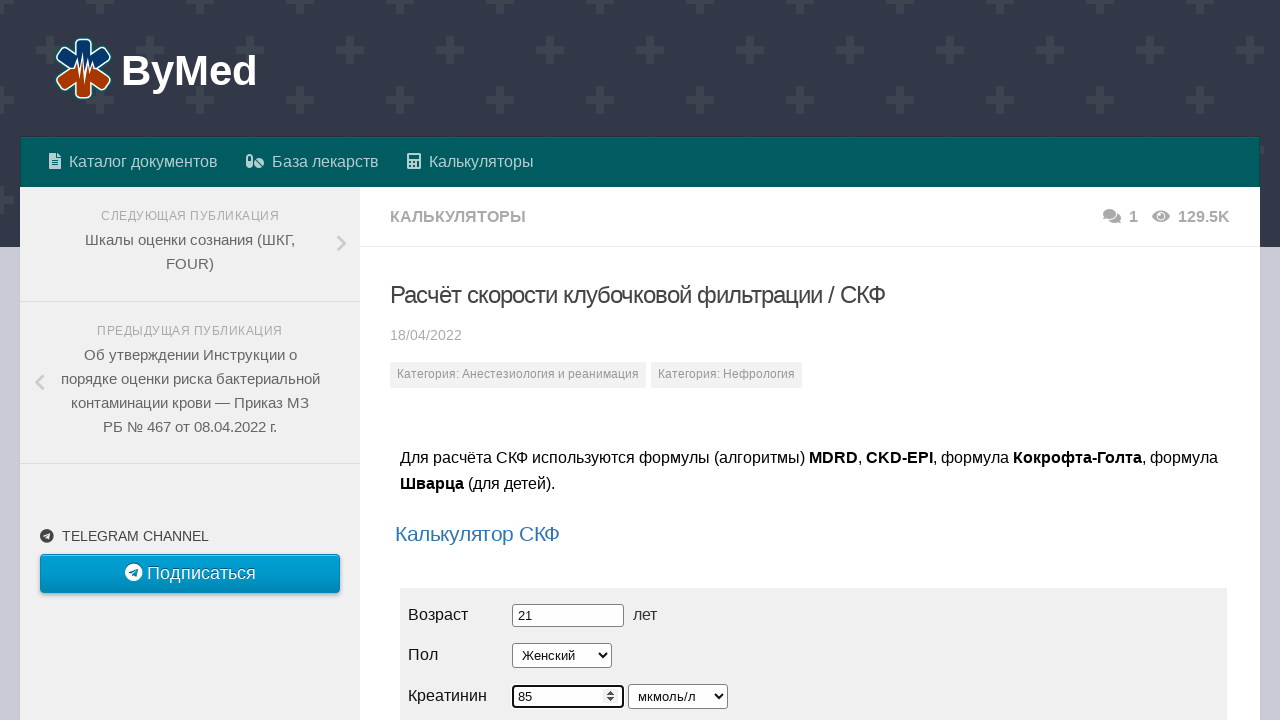

Selected race as Other on iframe[src] >> nth=0 >> internal:control=enter-frame >> #race
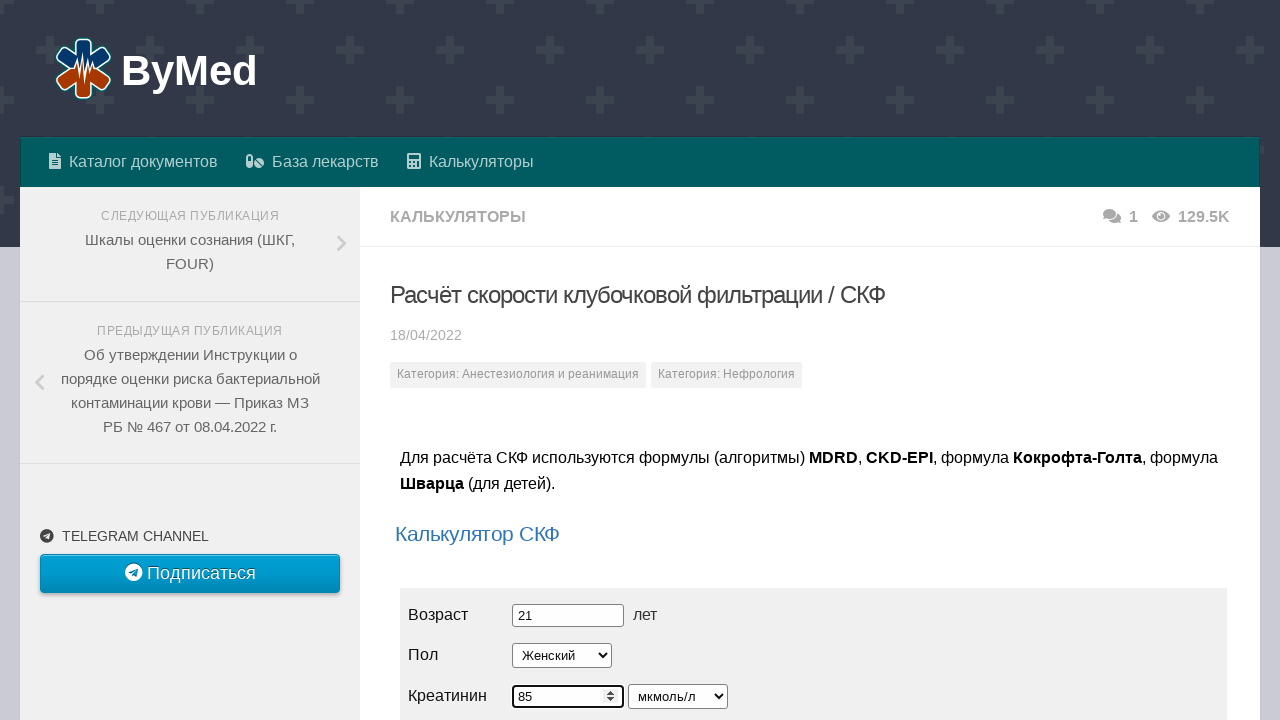

Filled mass field with value 48 on iframe[src] >> nth=0 >> internal:control=enter-frame >> #mass
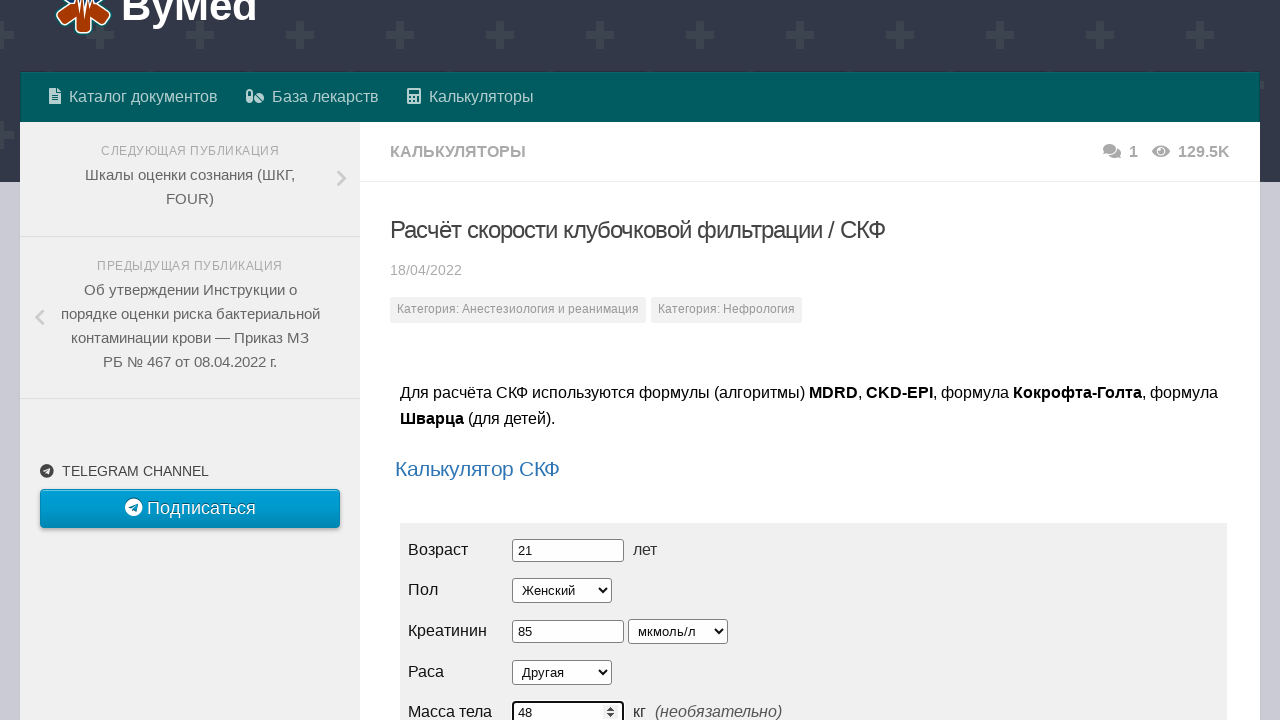

Filled height field with value 158 on iframe[src] >> nth=0 >> internal:control=enter-frame >> #grow
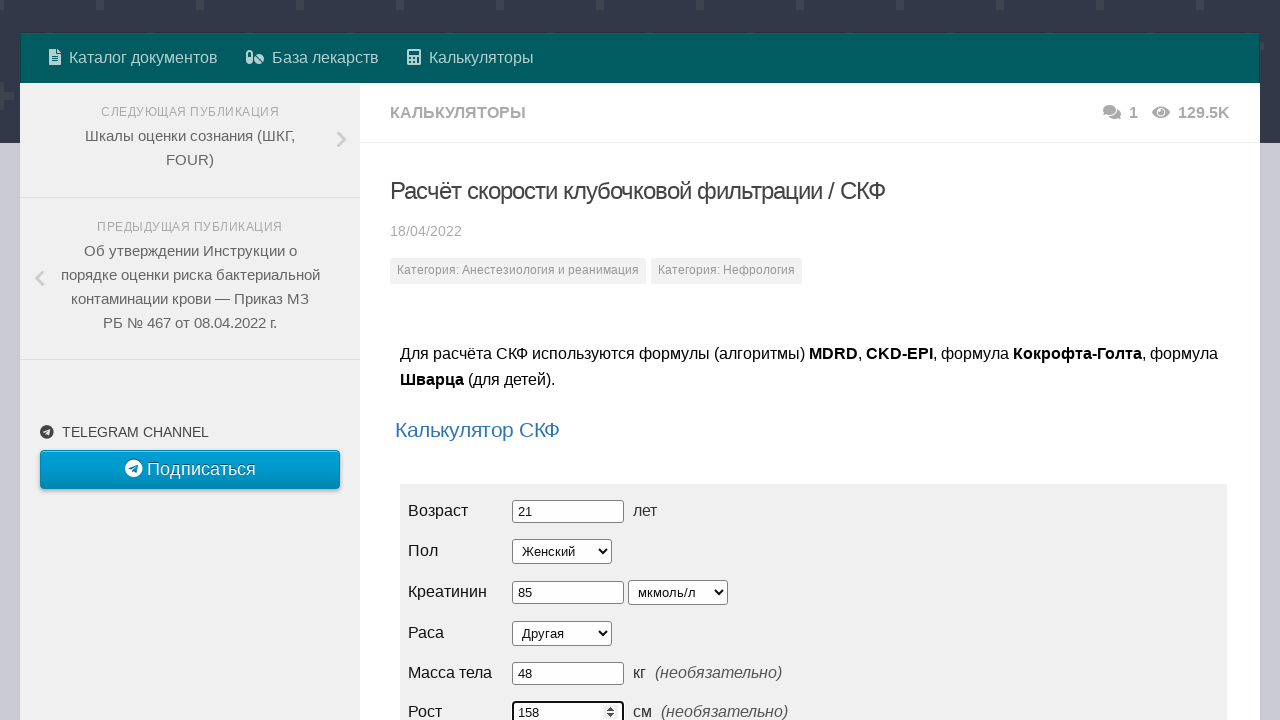

Clicked calculate button (Рассчитать) at (455, 361) on iframe[src] >> nth=0 >> internal:control=enter-frame >> button:text('Рассчитать'
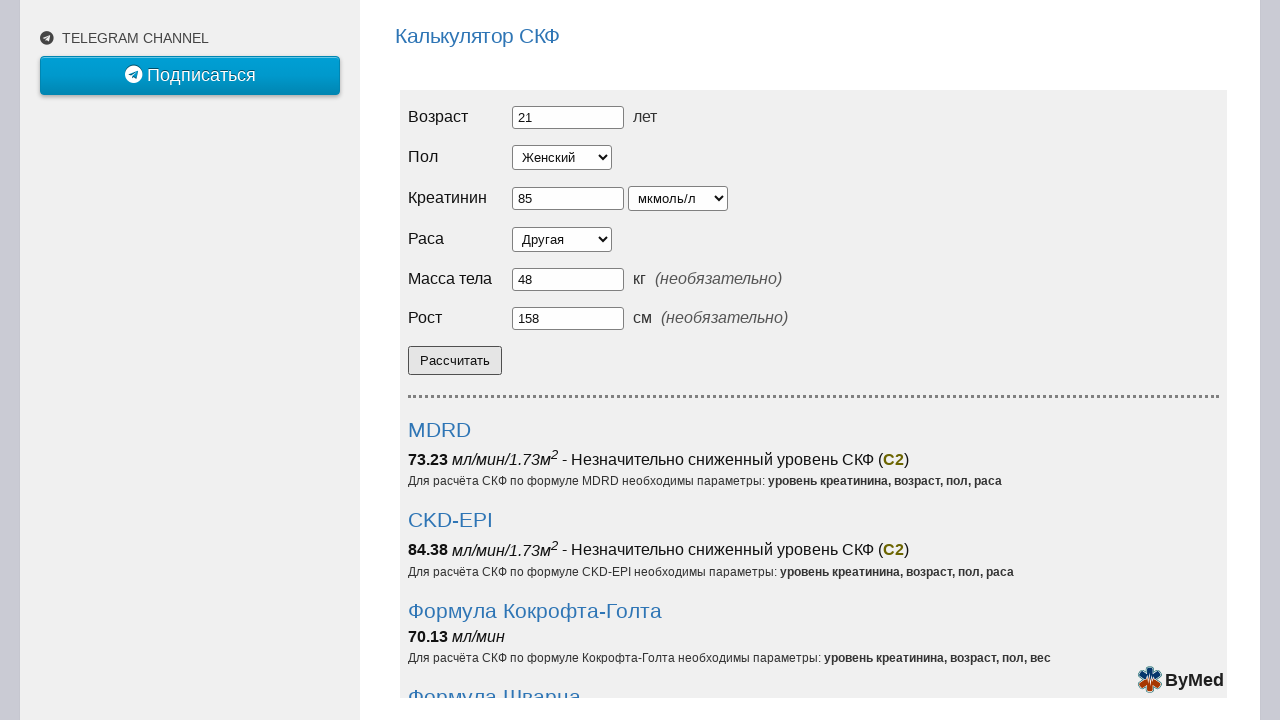

GFR calculation results loaded and visible
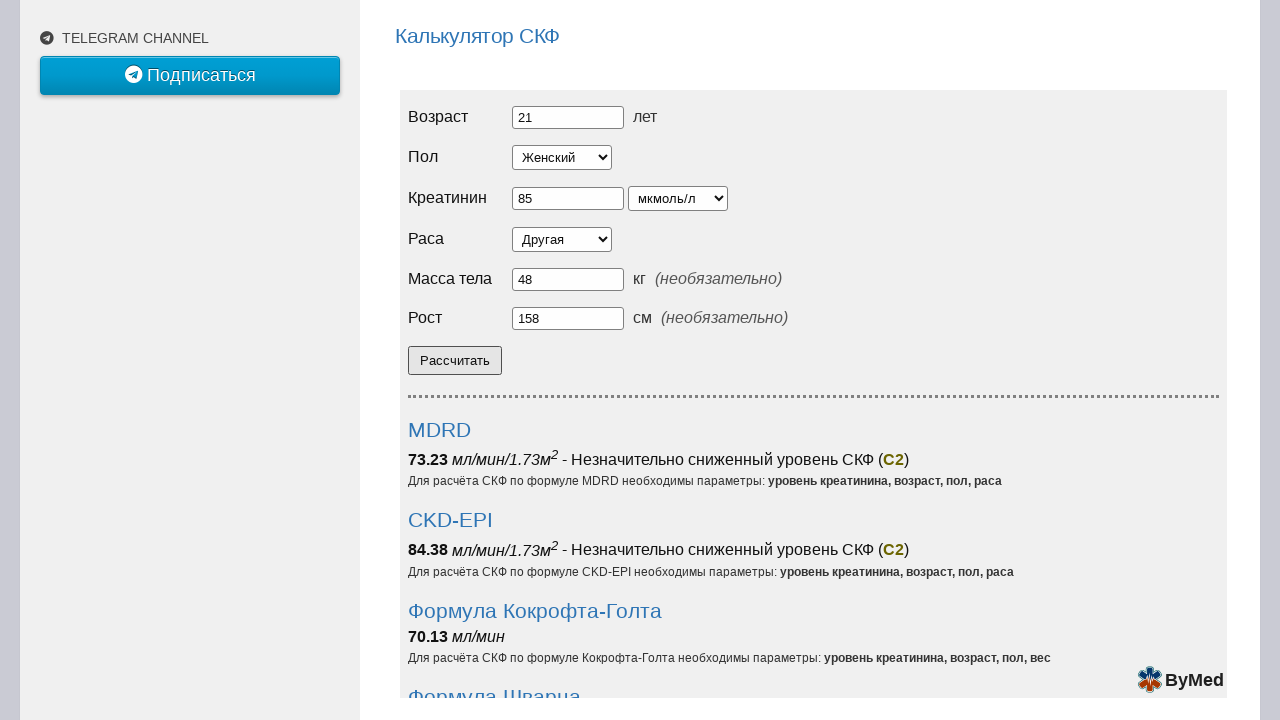

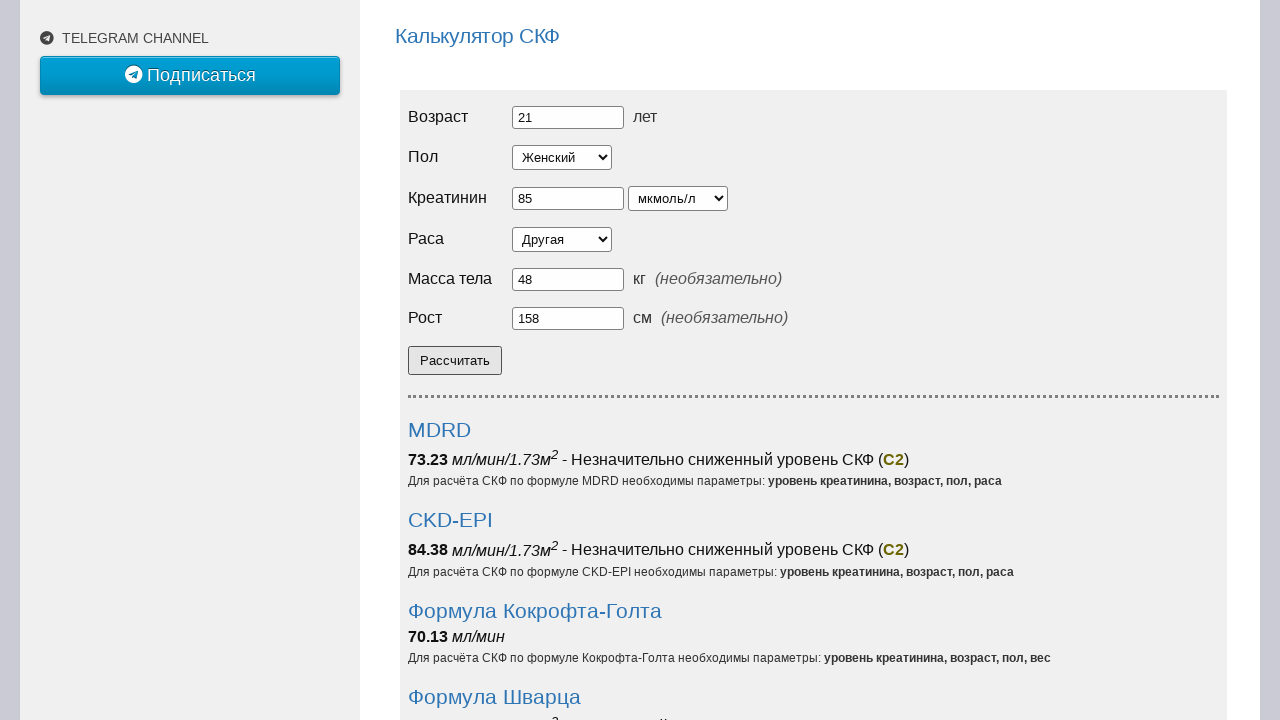